Tests jQuery UI demo site by navigating through sidebar menu items, switching to an iframe to interact with a selectable widget, then returning to the main content to click another menu item.

Starting URL: https://jqueryui.com

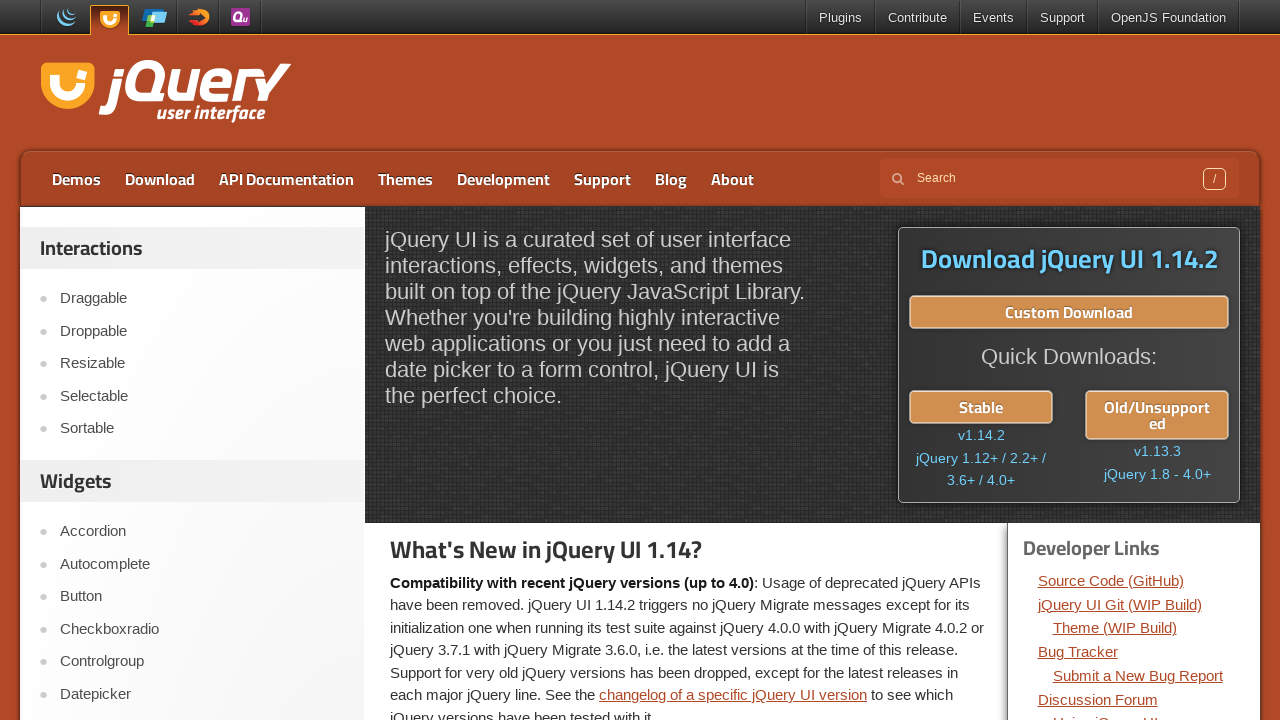

Clicked on 4th sidebar menu item (Selectable) at (202, 396) on xpath=//*[@id='sidebar']/aside[1]/ul/li[4]/a
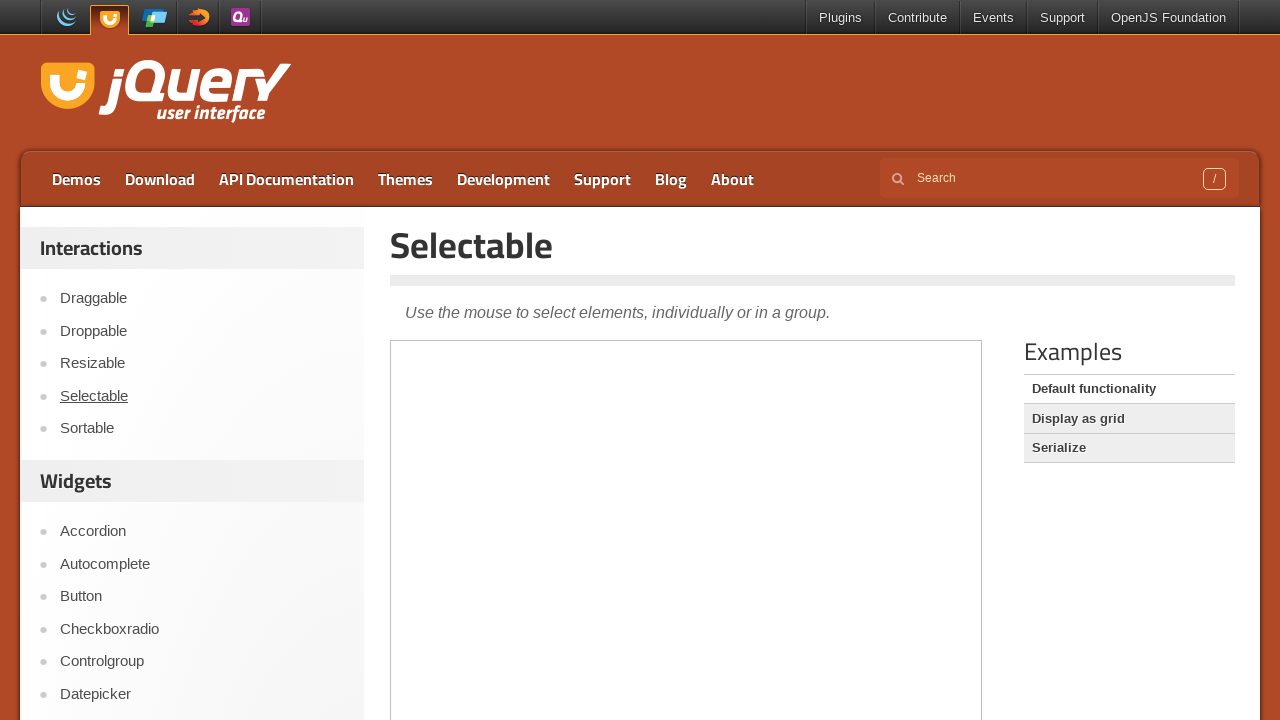

Located and switched to iframe containing selectable widget
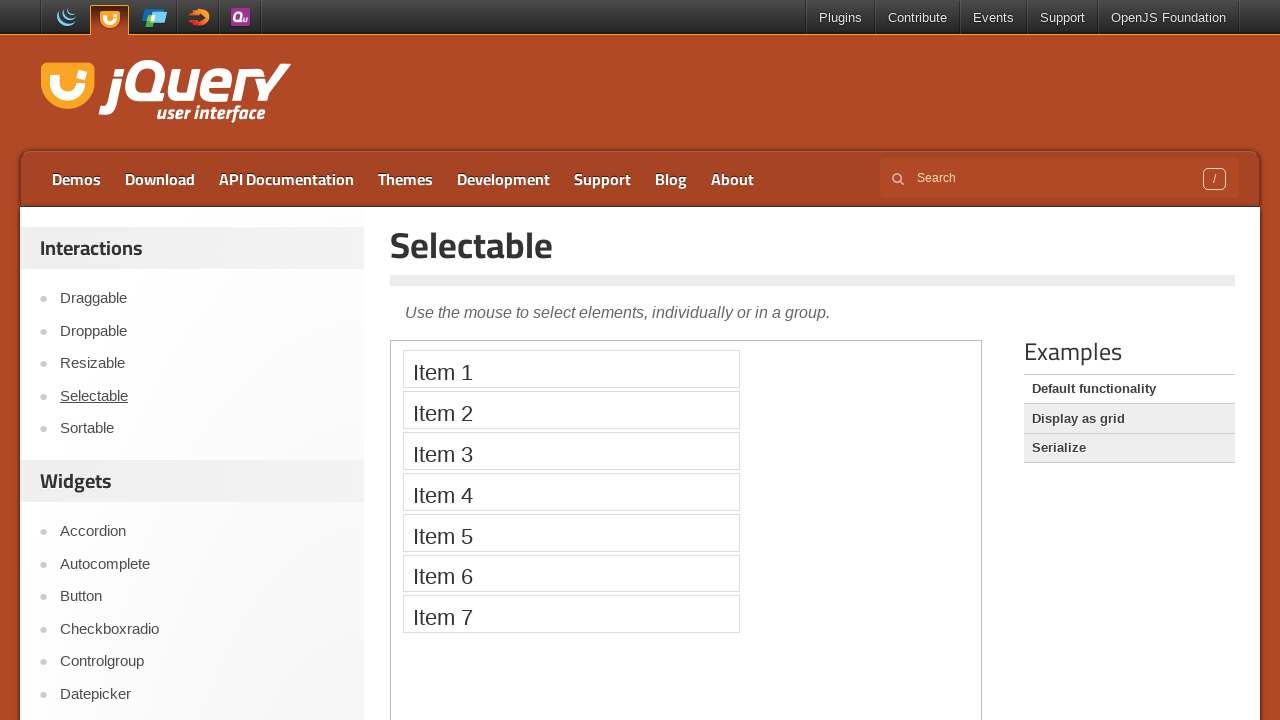

Clicked on 2nd list item in the selectable widget at (571, 410) on xpath=//*[@id='content']/iframe >> internal:control=enter-frame >> xpath=//*[@id
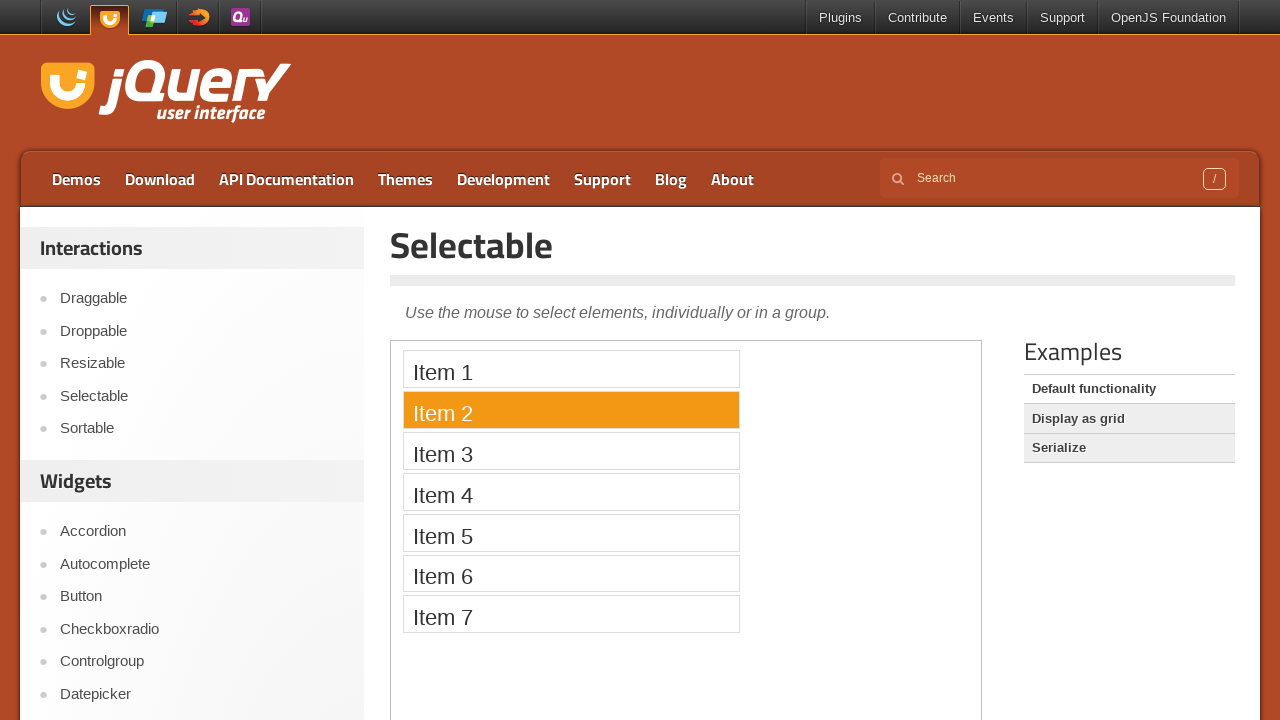

Clicked on 5th sidebar menu item to return to main content at (202, 429) on xpath=//*[@id='sidebar']/aside[1]/ul/li[5]/a
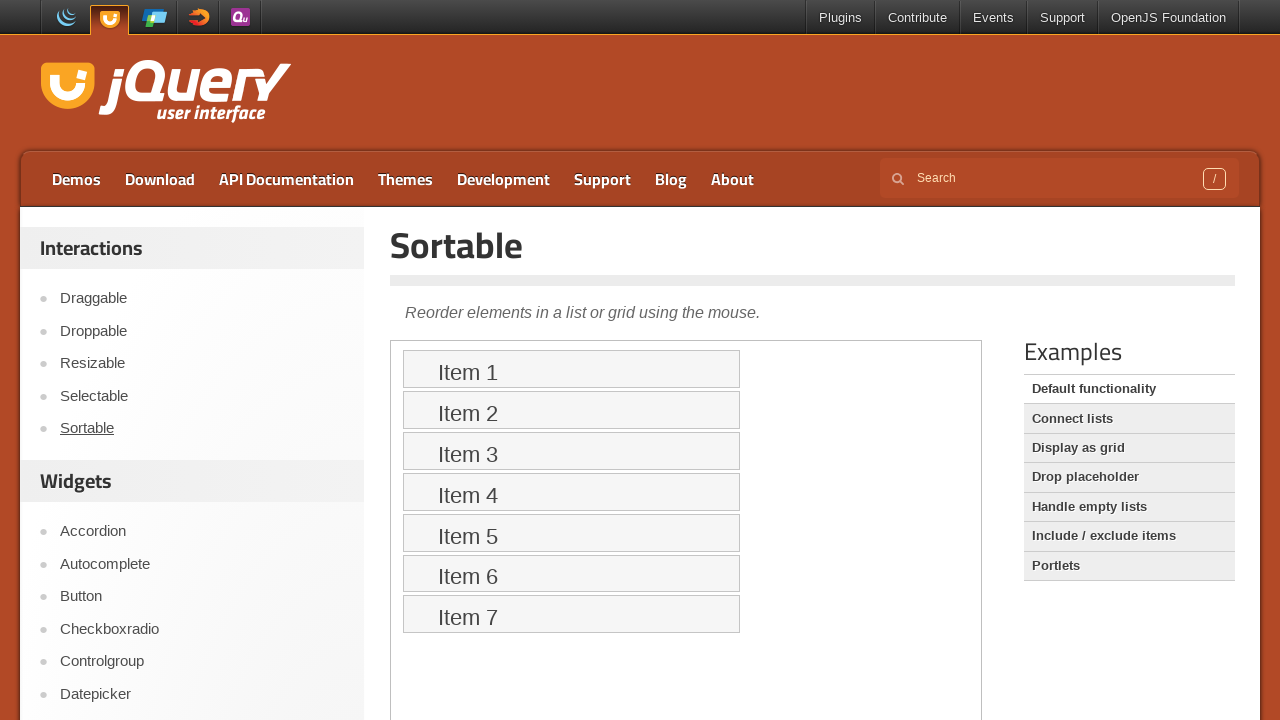

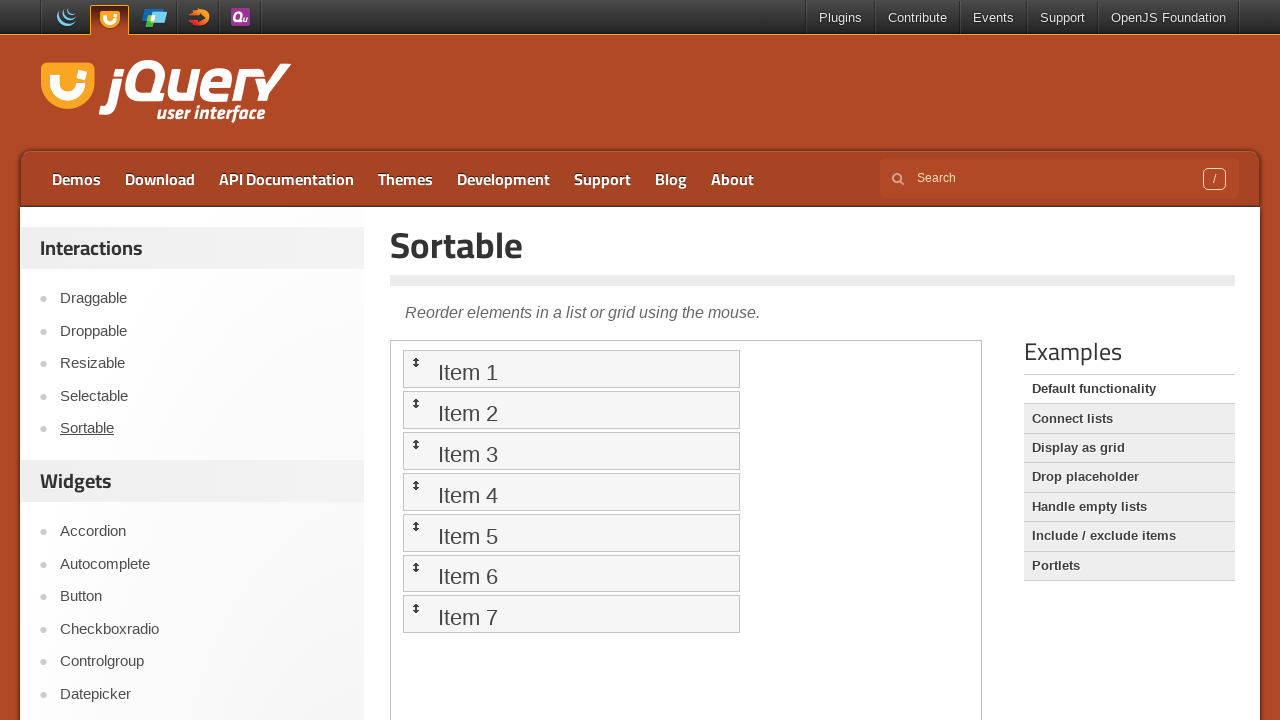